Tests keyboard actions on a key press testing page by sending various keyboard keys like Enter, Space, Arrow keys, Backspace, and Tab

Starting URL: https://speedwaytech.co.in/testing-02/KeyPresses/

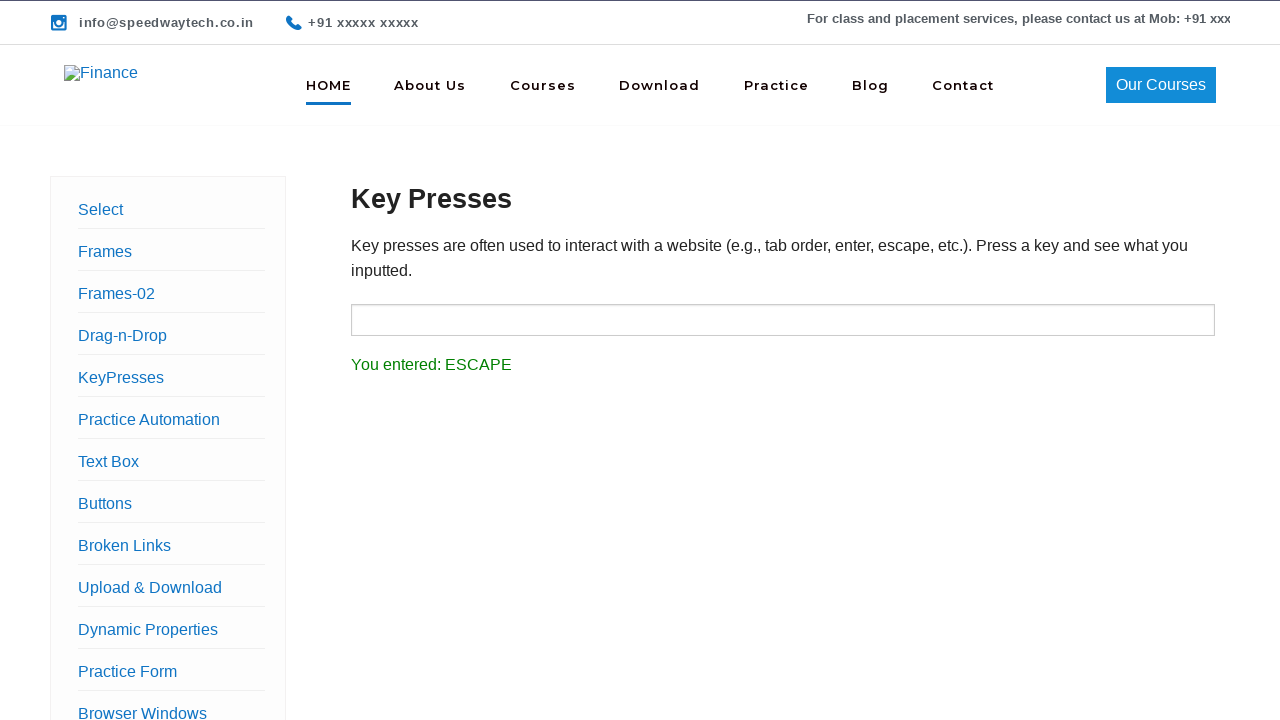

Pressed Enter key
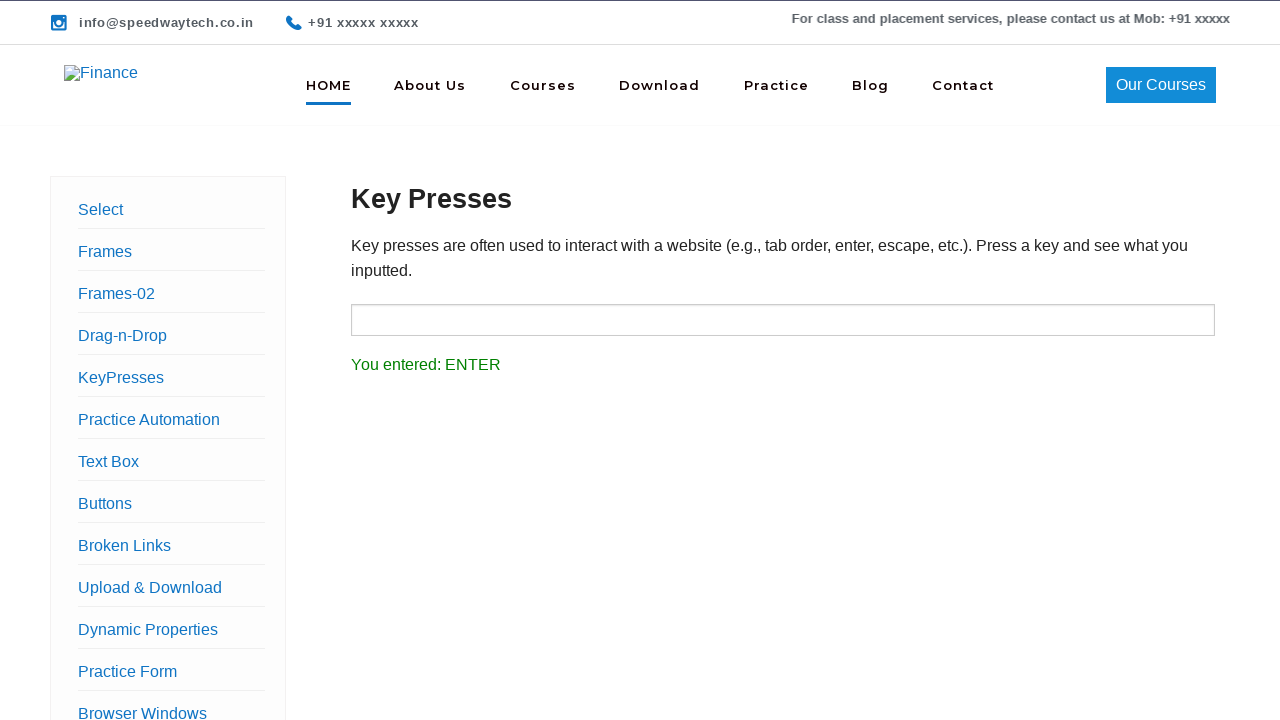

Waited 3 seconds after Enter key press
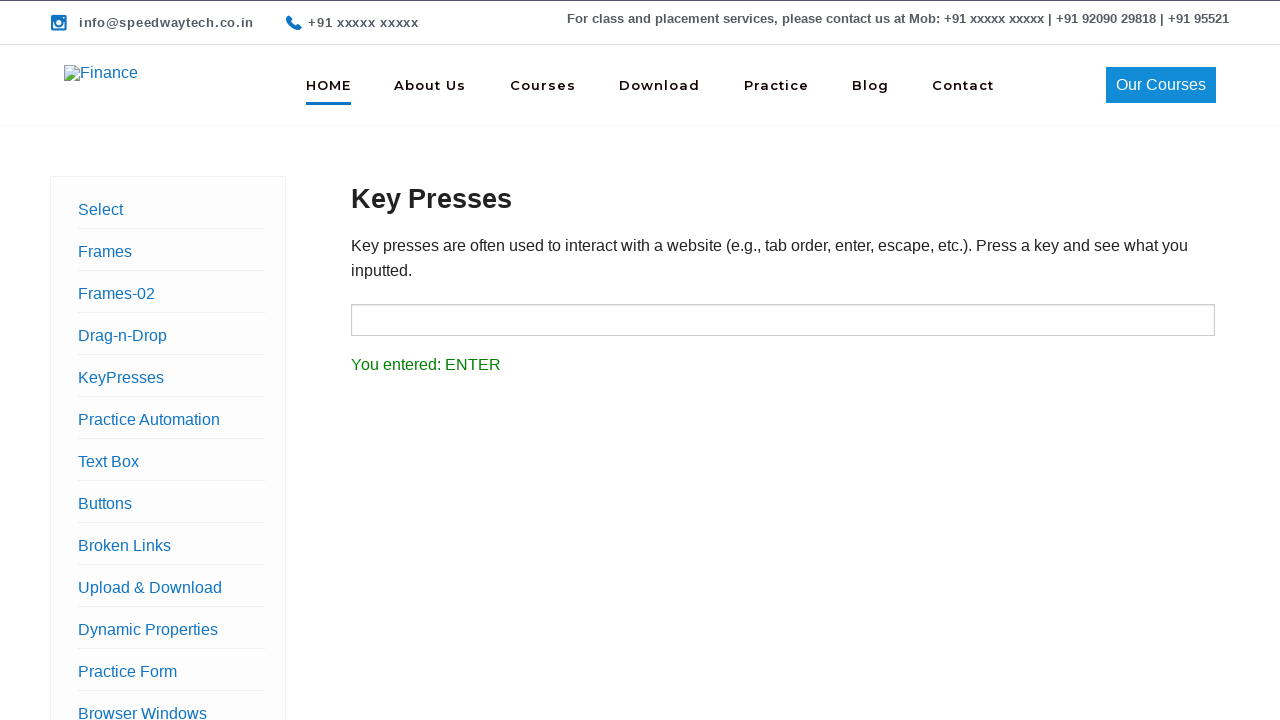

Pressed Space key
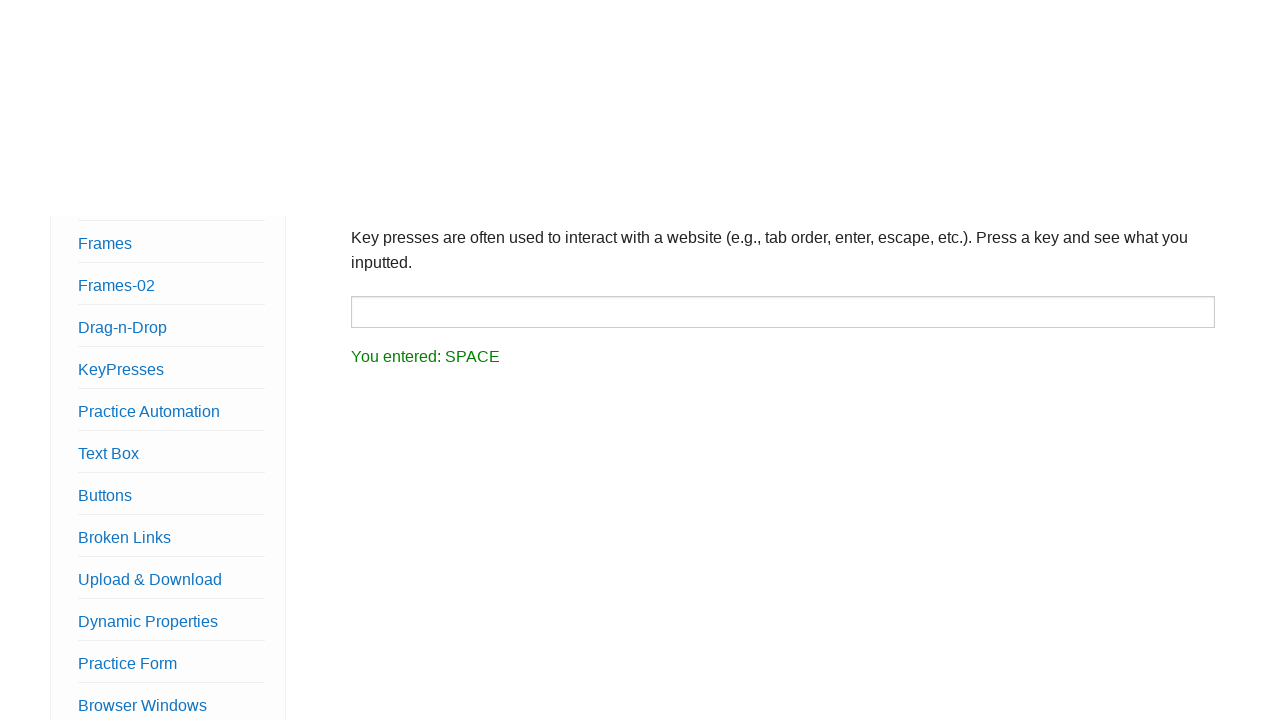

Waited 3 seconds after Space key press
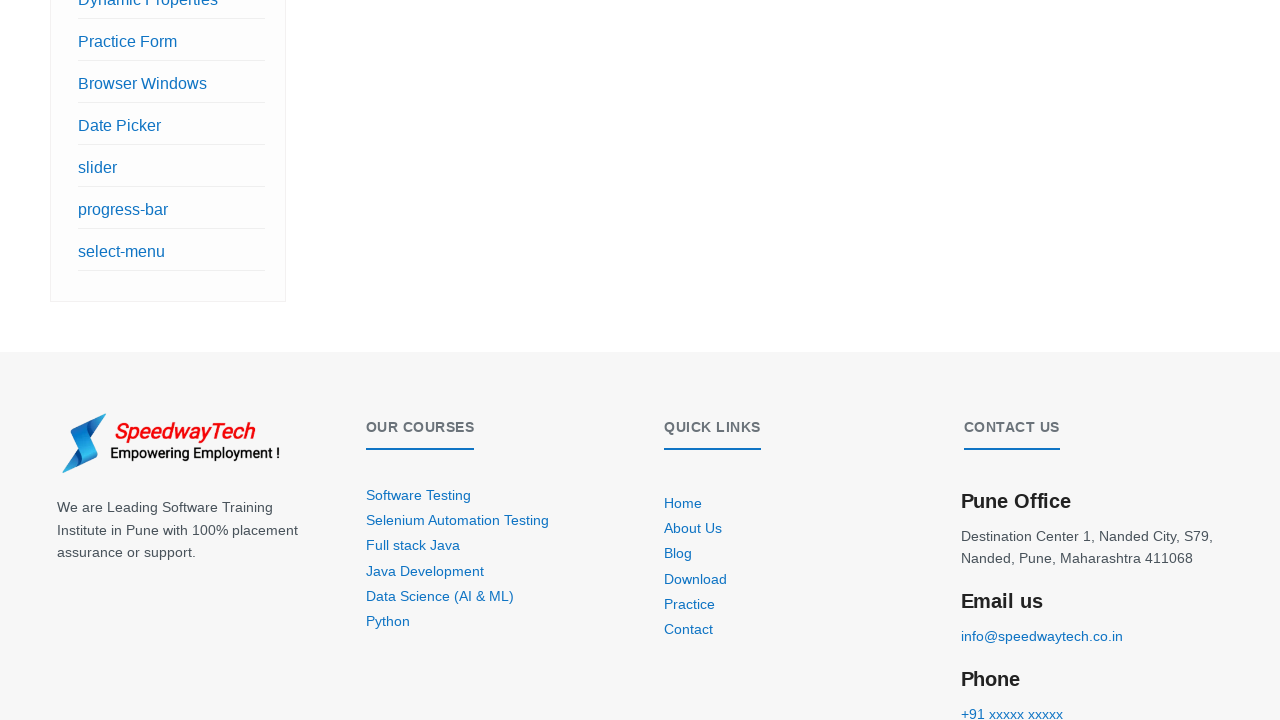

Pressed Left Arrow key
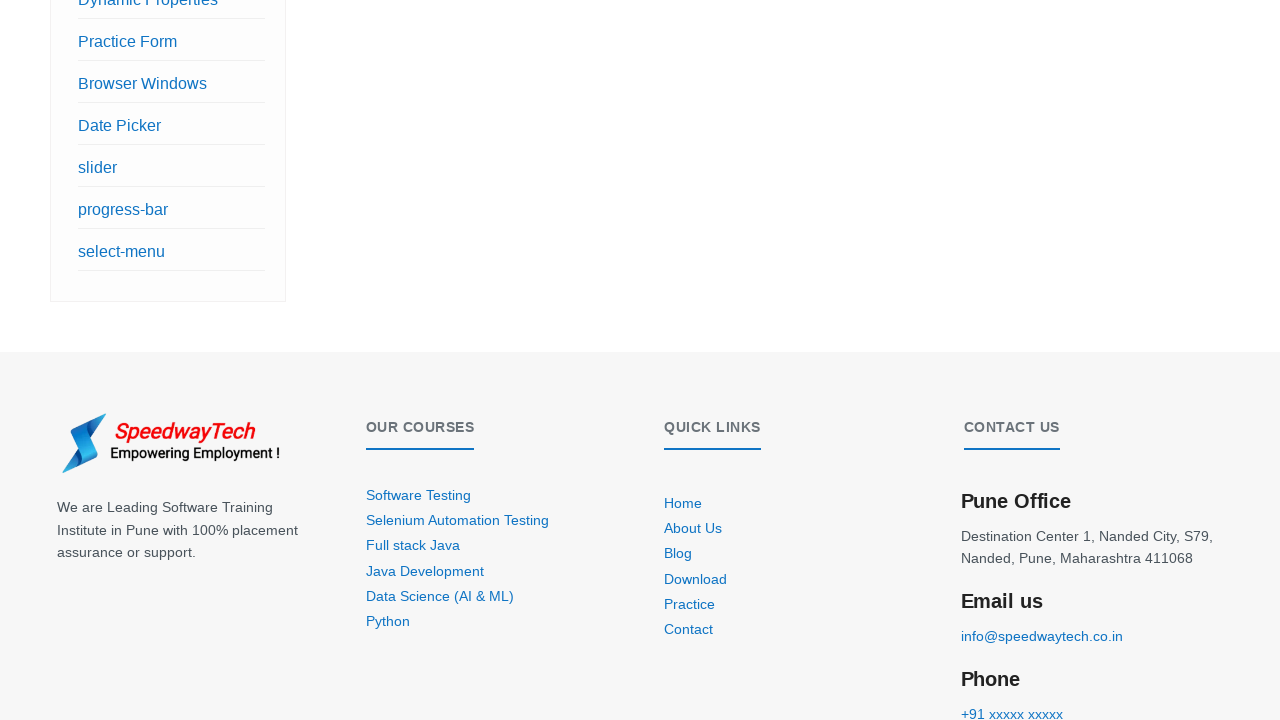

Waited 3 seconds after Left Arrow key press
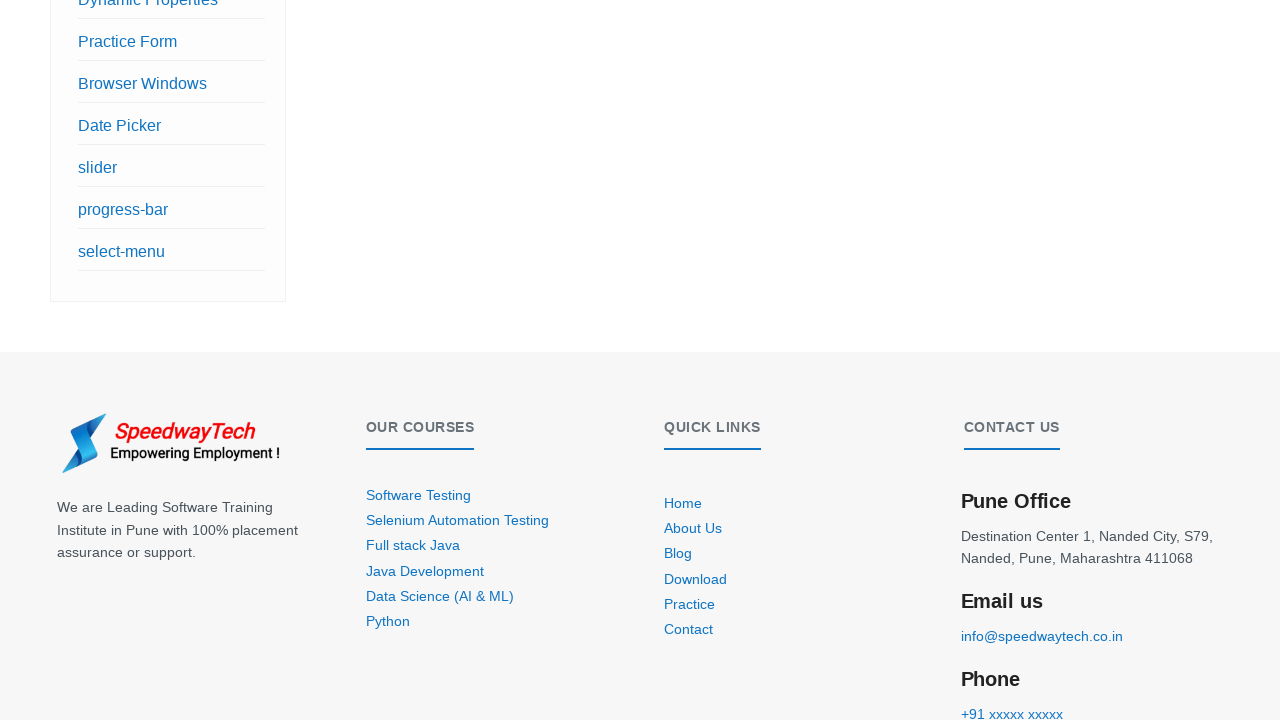

Pressed Backspace key
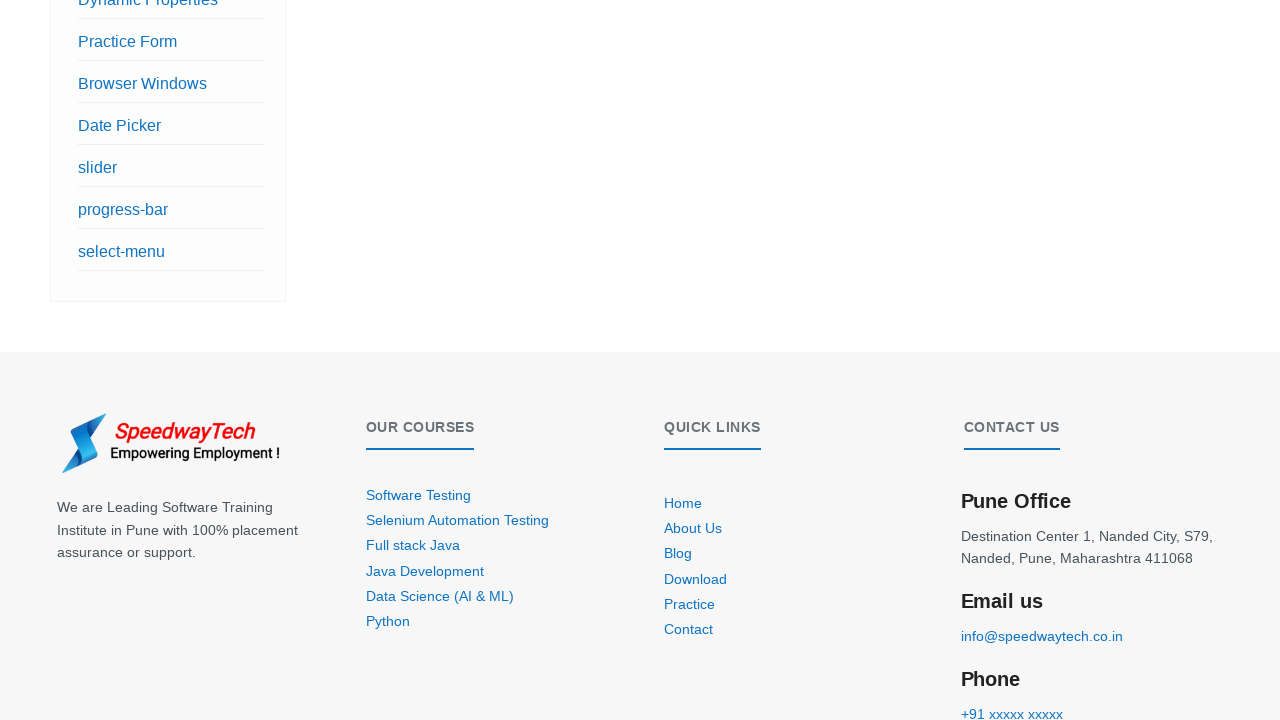

Waited 3 seconds after Backspace key press
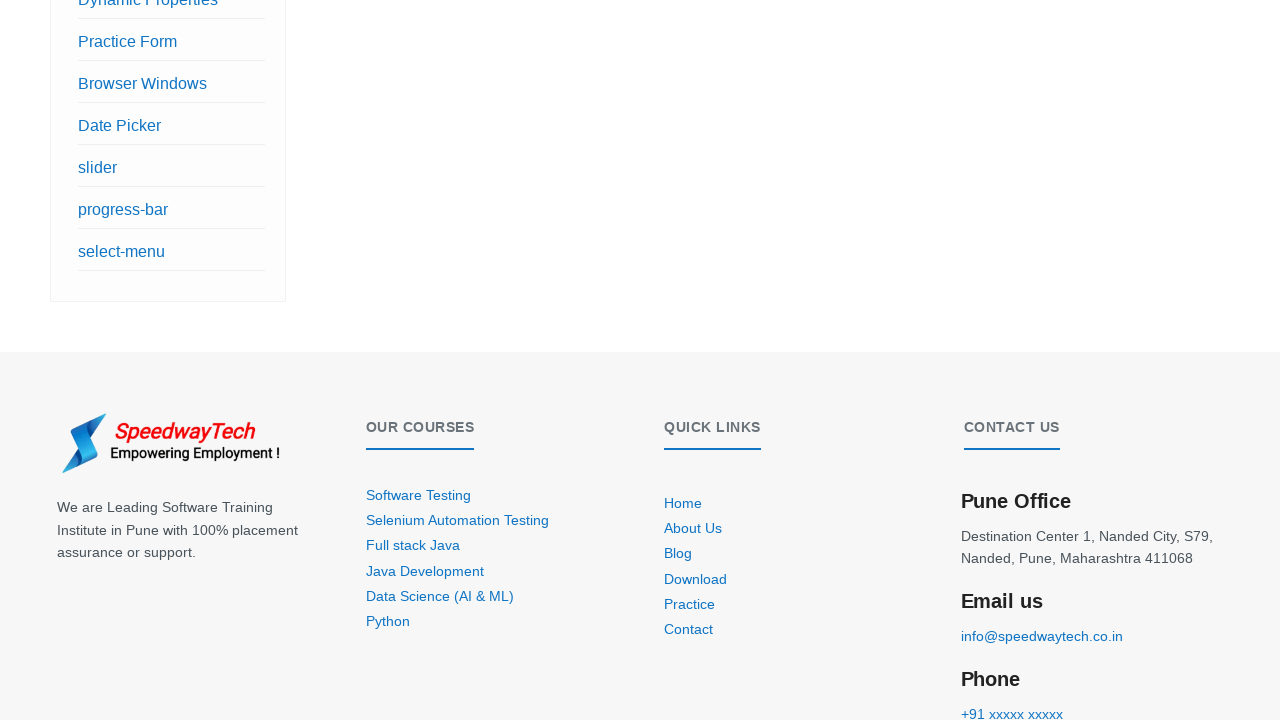

Pressed Right Arrow key
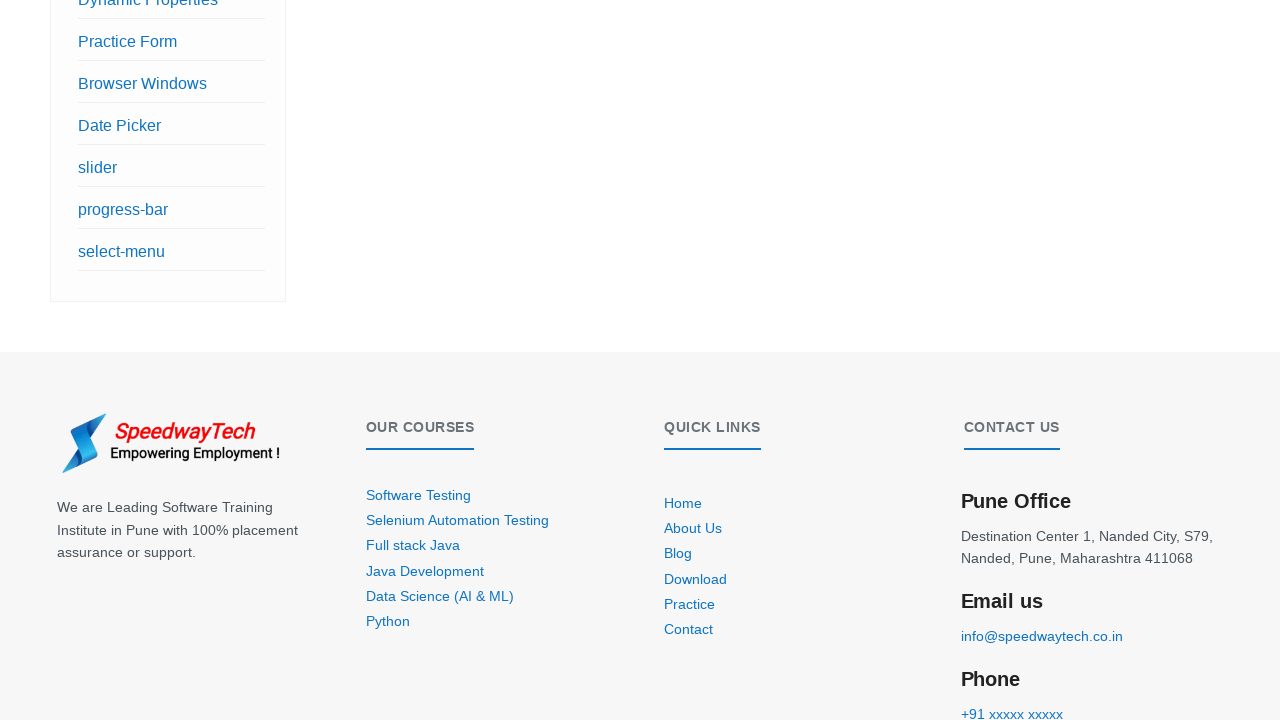

Pressed Tab key
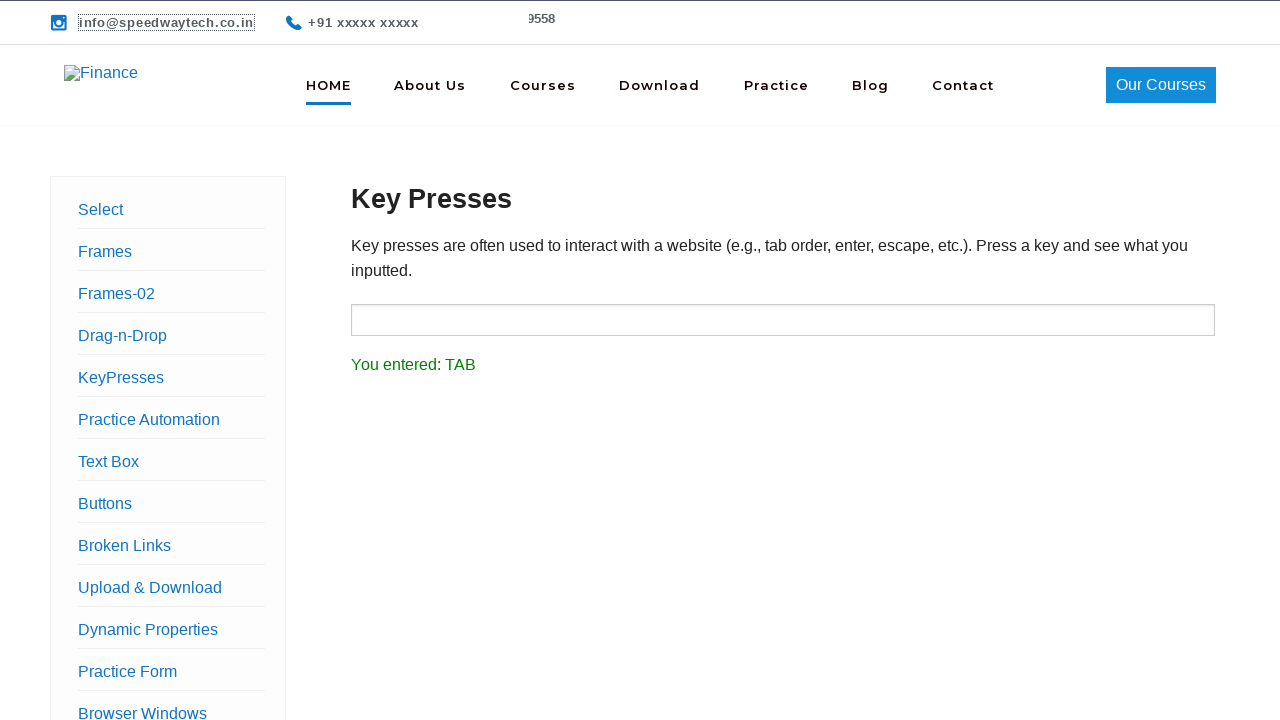

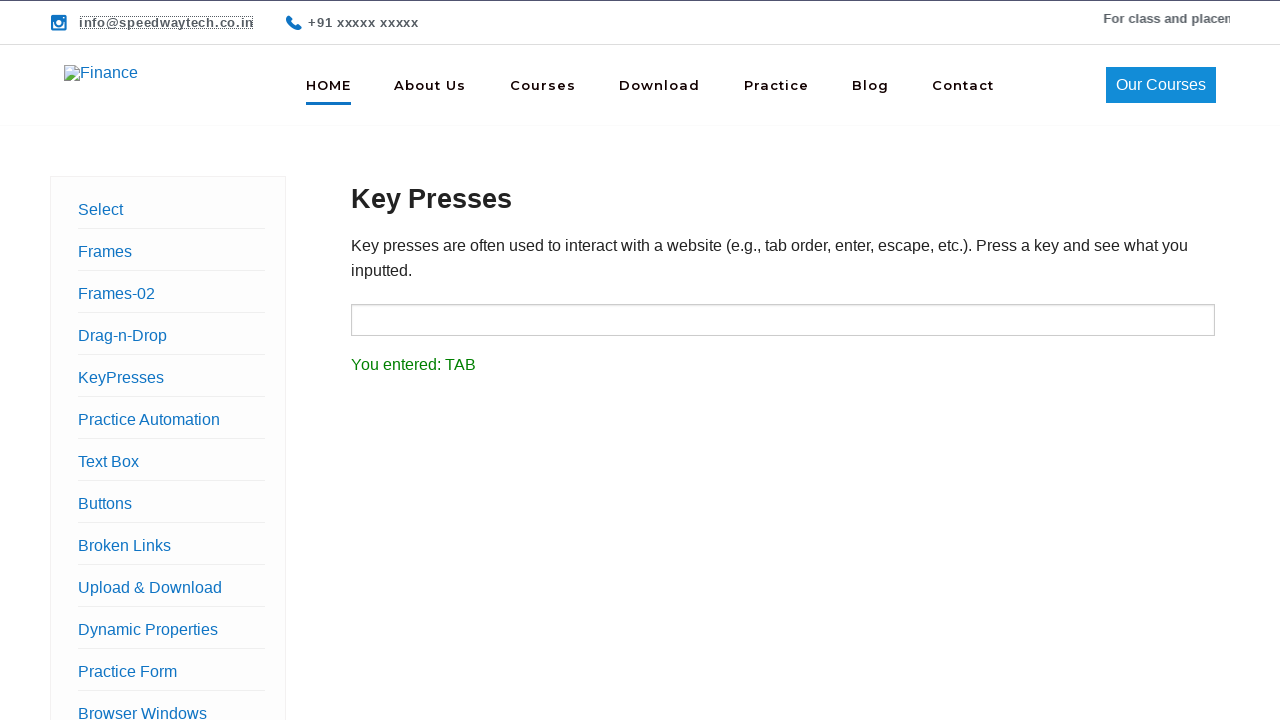